Verifies that the DemoBlaze homepage loads successfully by checking that the page title is not empty

Starting URL: https://www.demoblaze.com/index.html

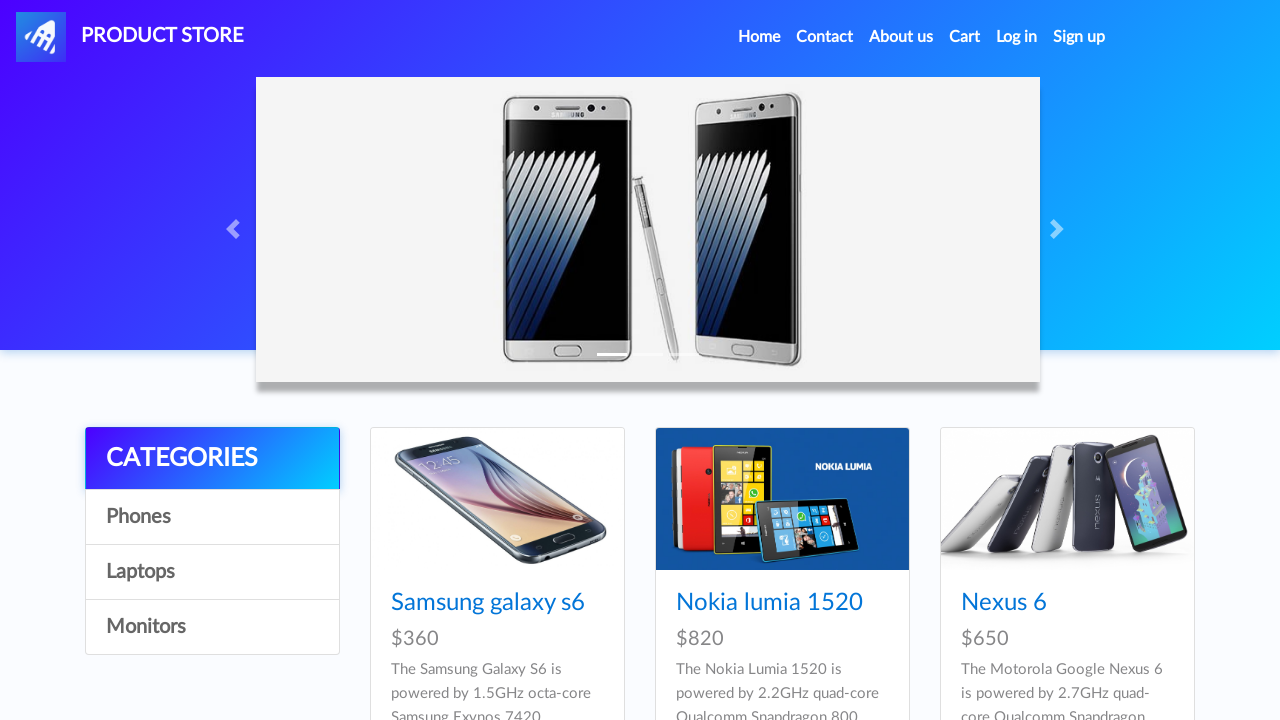

Waited for page DOM content to load
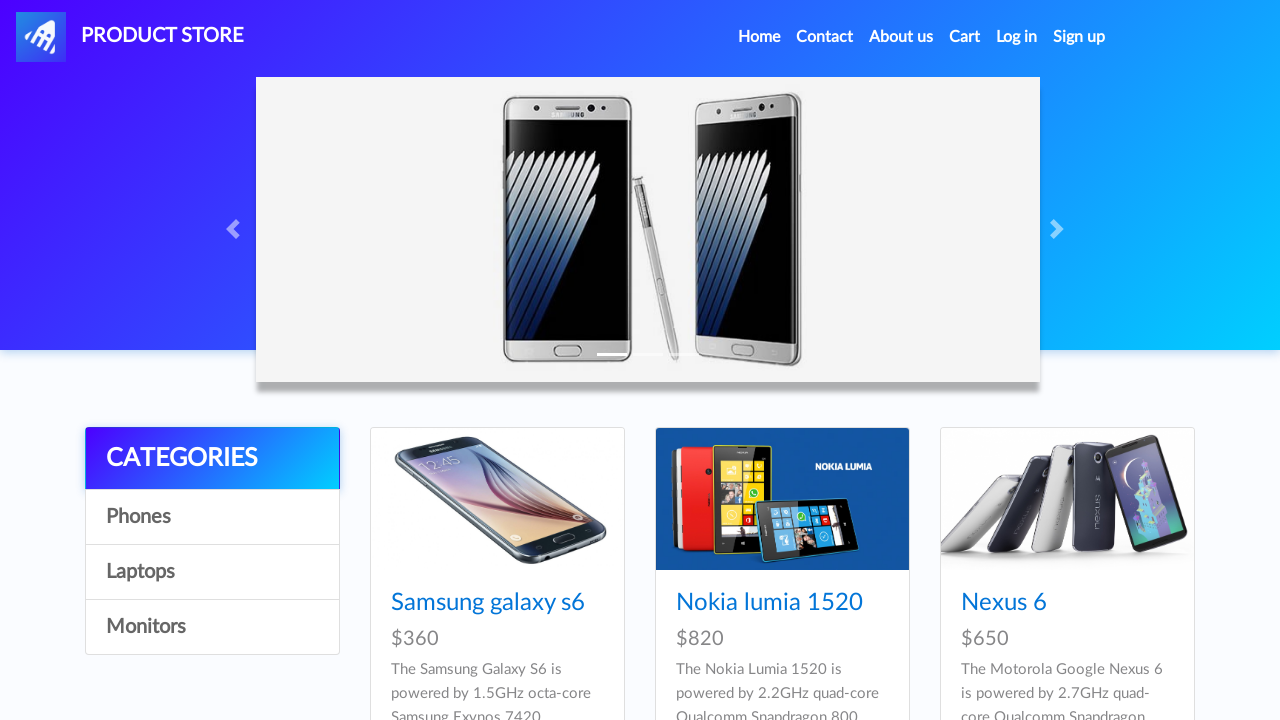

Retrieved page title
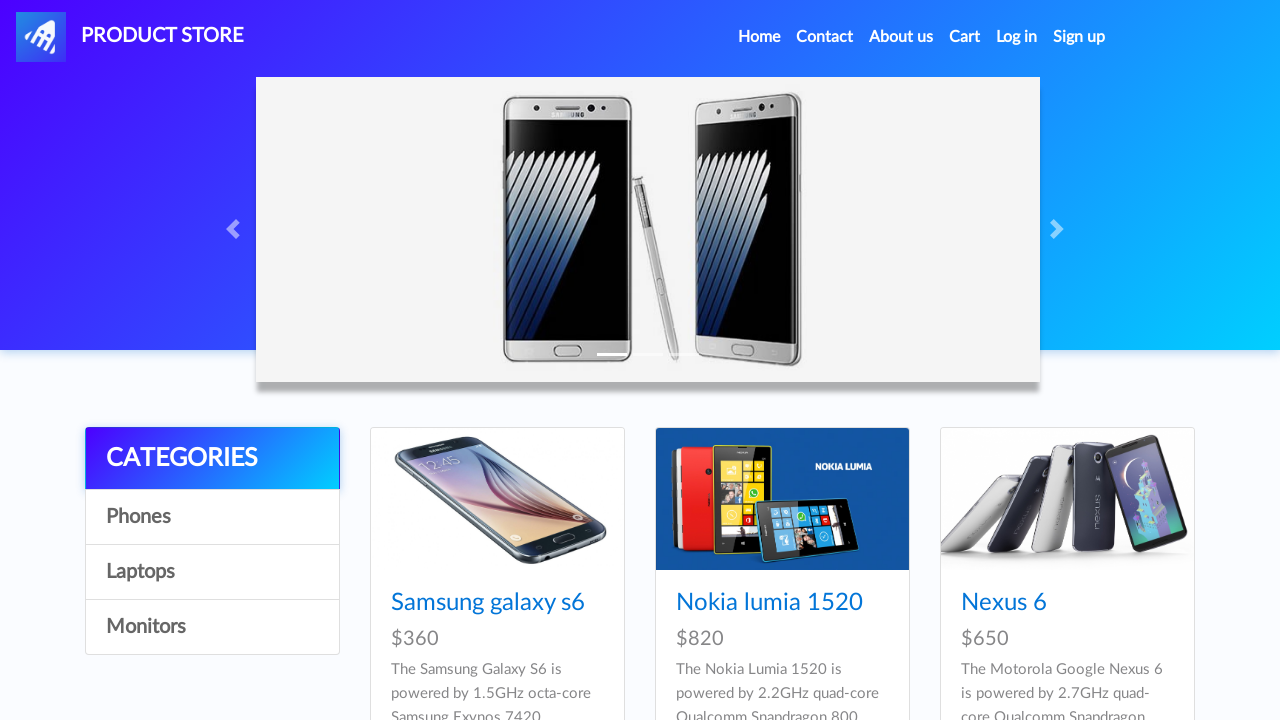

Asserted that page title is not empty
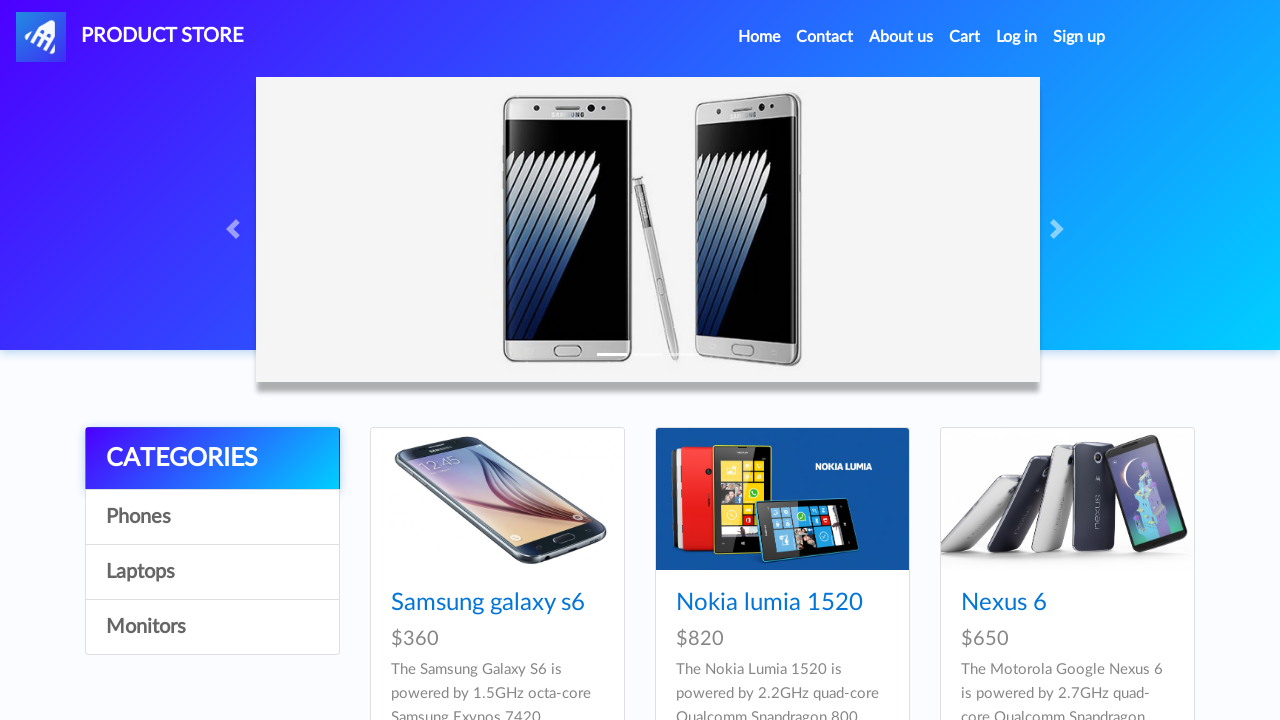

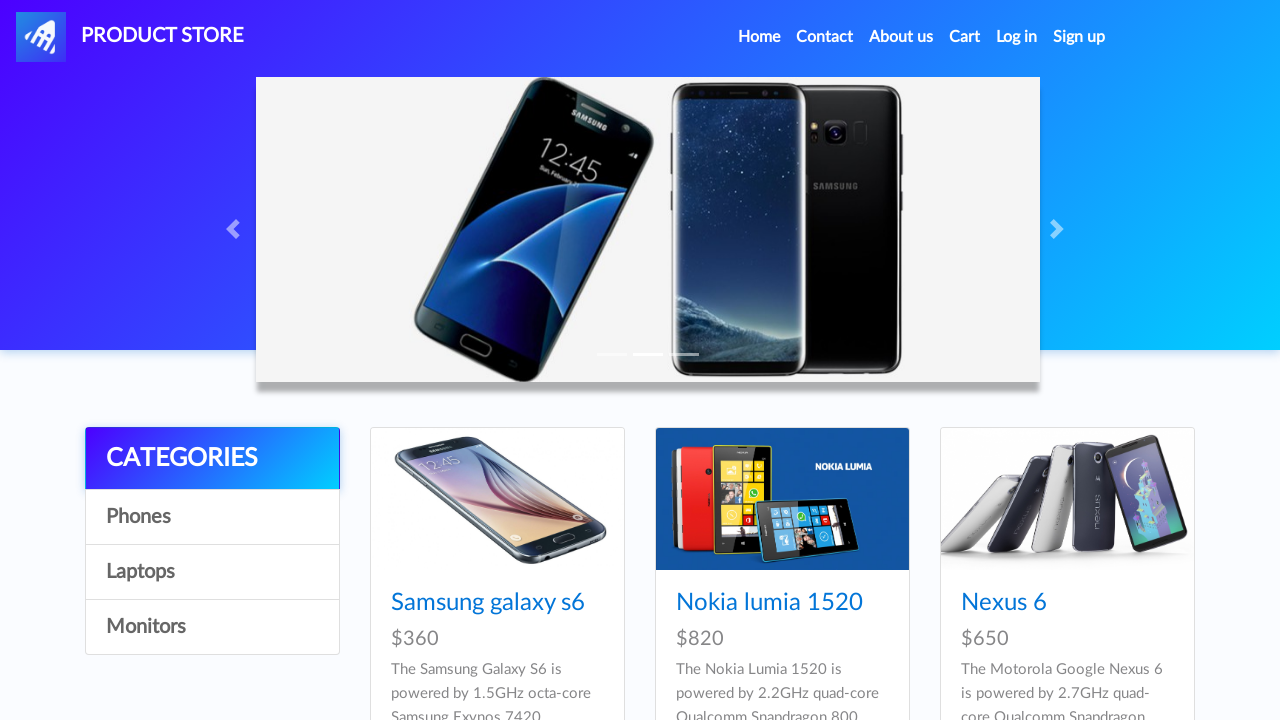